Tests a simple form by filling in first name, last name, city, and country fields, then submitting the form by clicking the submit button.

Starting URL: http://suninjuly.github.io/simple_form_find_task.html

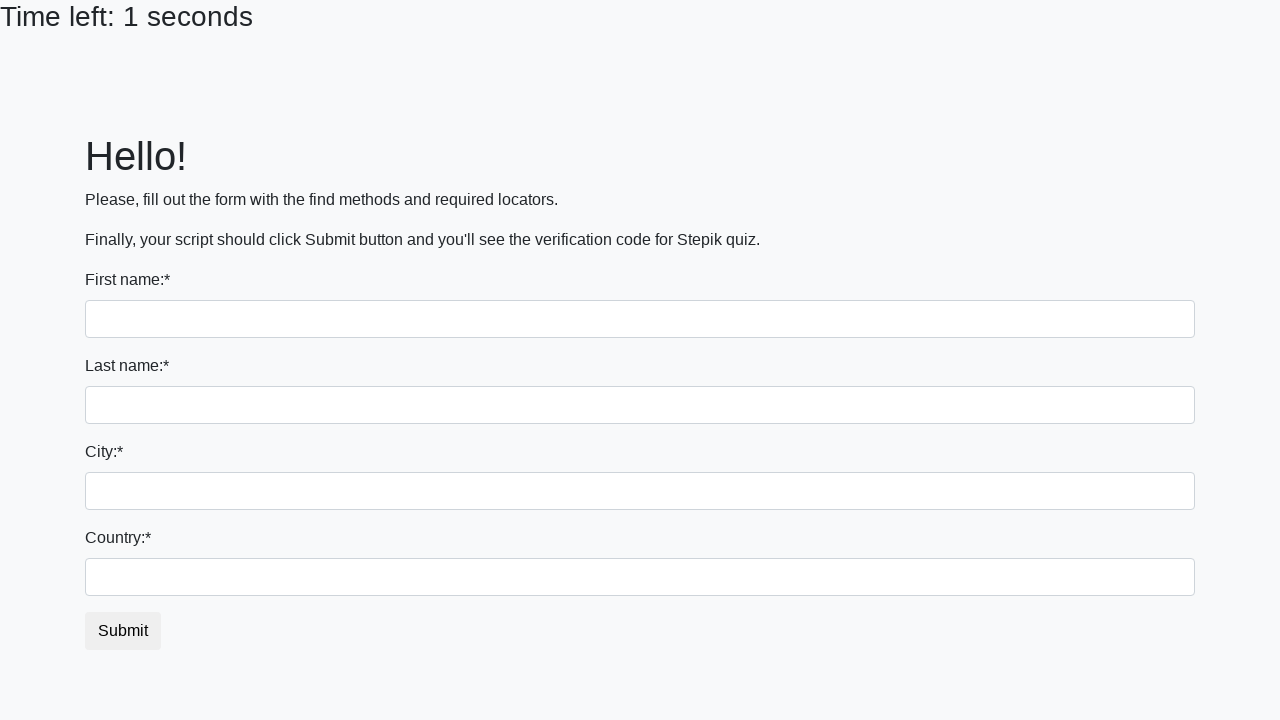

Filled first name field with 'Ivan' on input[name='first_name']
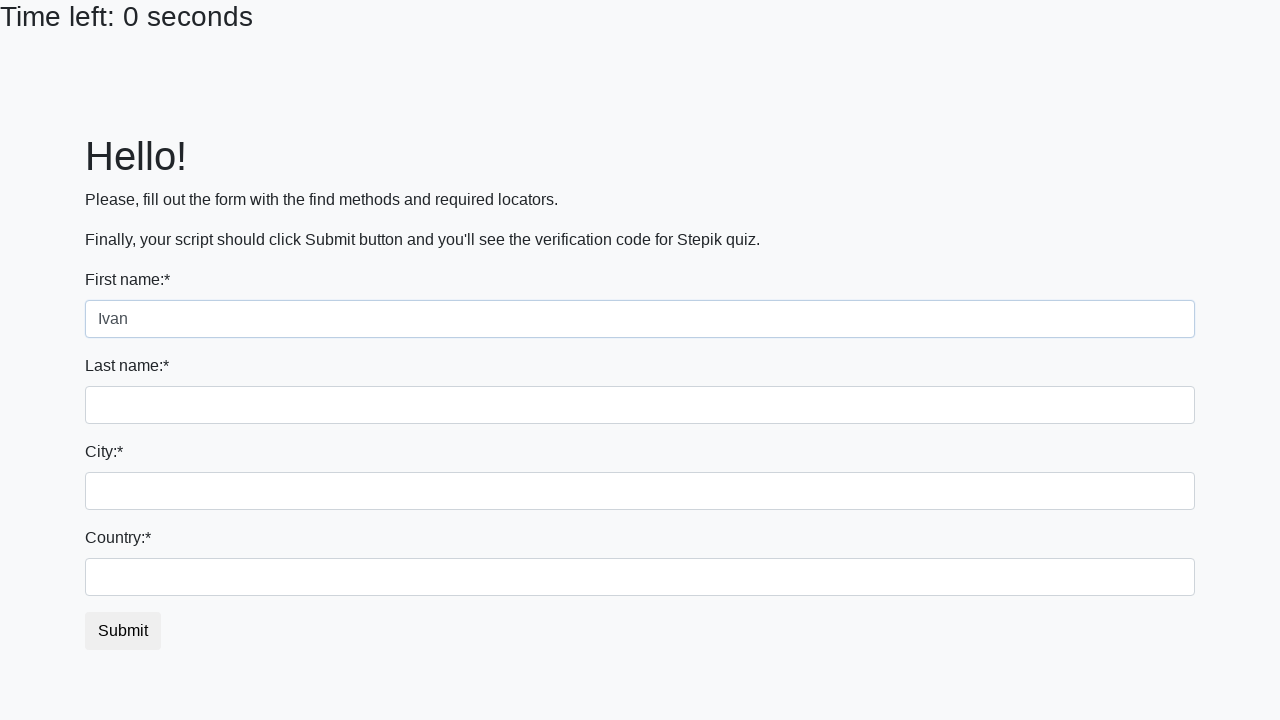

Filled last name field with 'Petrov' on input[name='last_name']
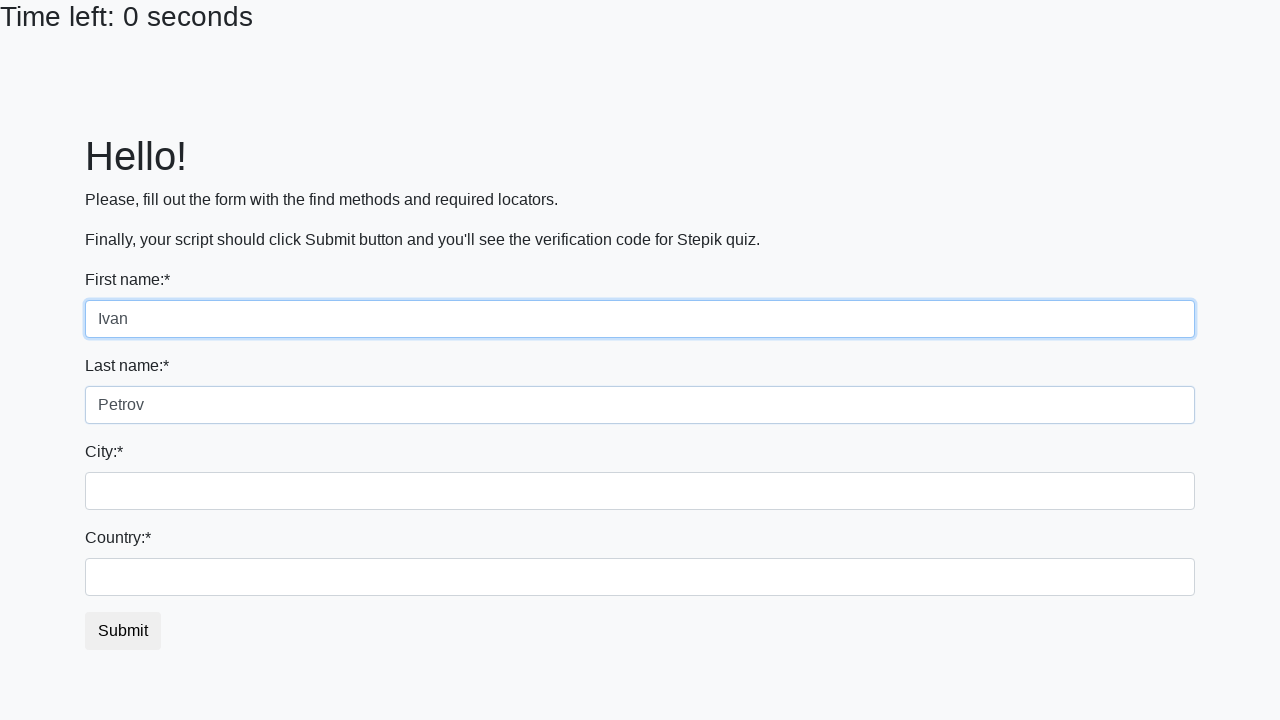

Filled city field with 'Kyiv' on .form-control.city
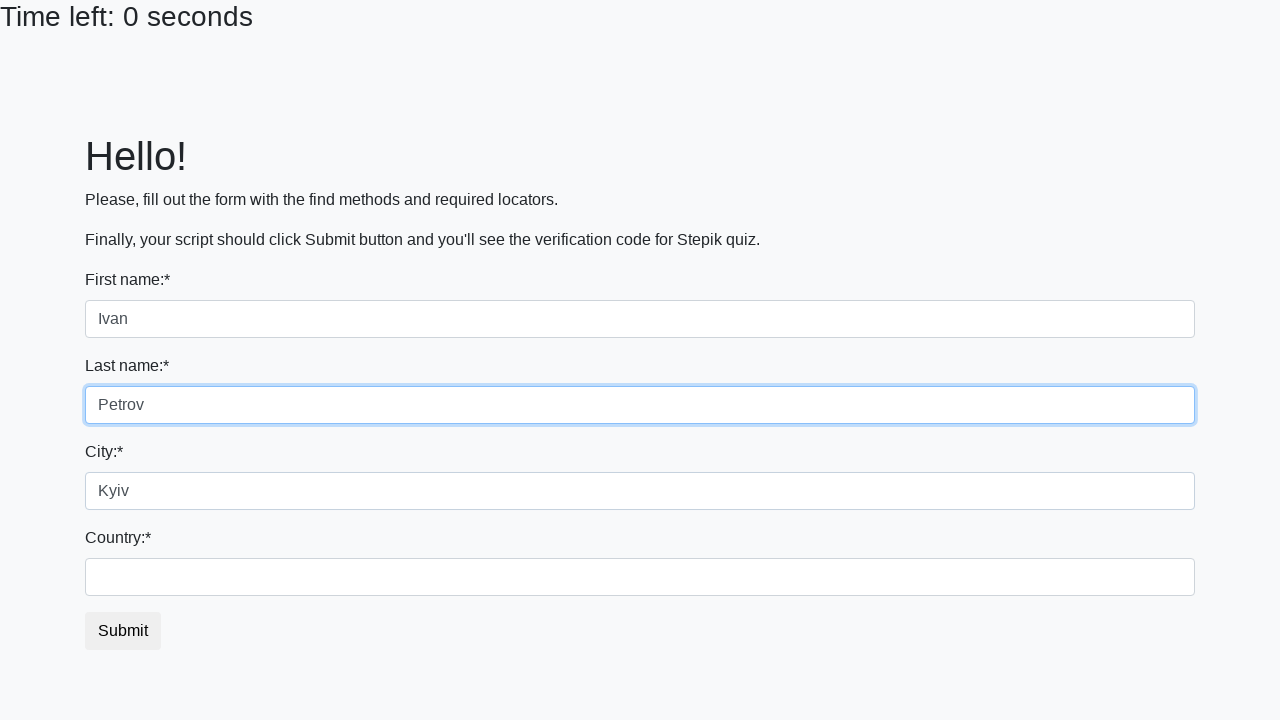

Filled country field with 'Ukraine' on #country
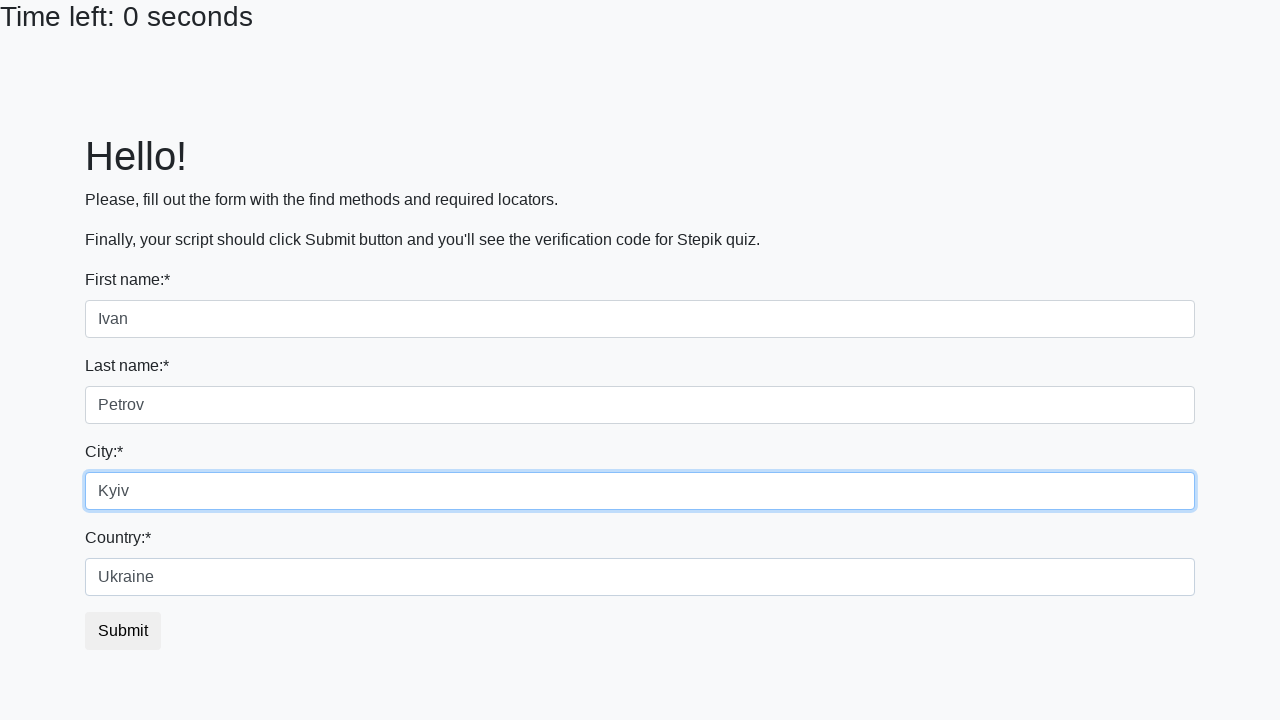

Clicked submit button to submit the form at (123, 631) on button.btn
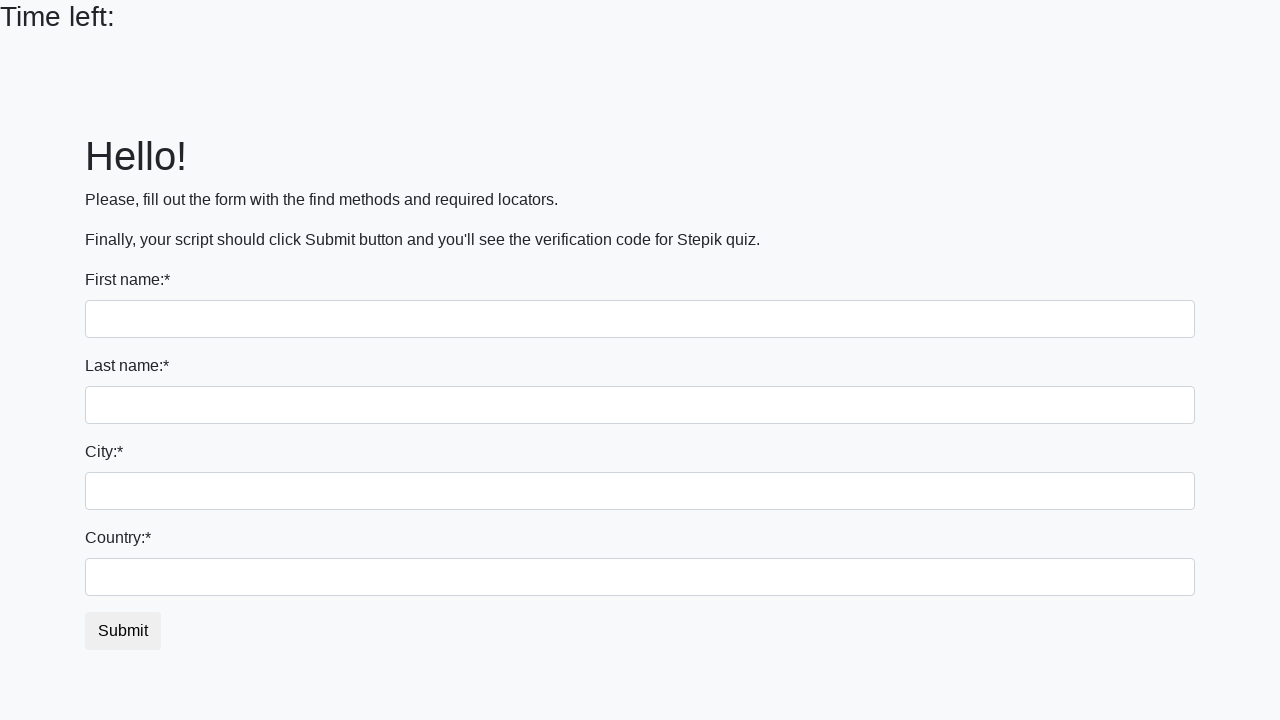

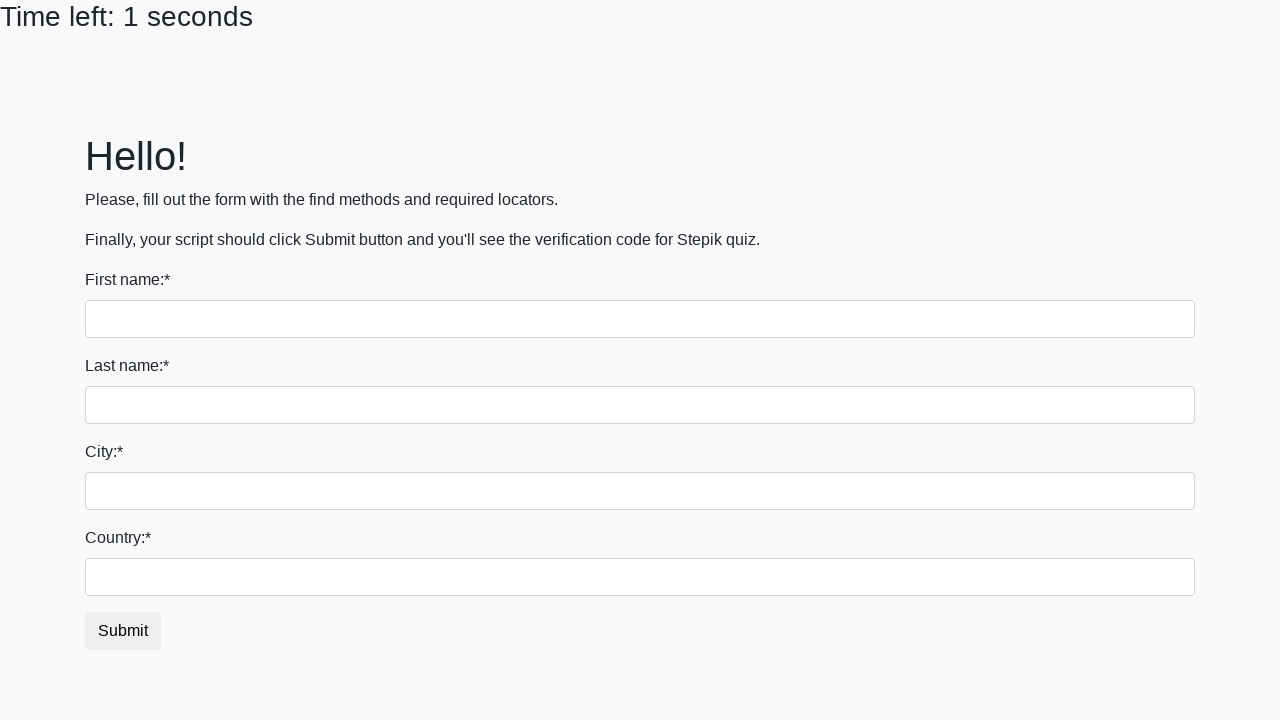